Tests tooltip functionality on demoqa.com by navigating to the widgets section, clicking on the Tool Tips link, hovering over a button, and verifying the tooltip text appears correctly.

Starting URL: https://demoqa.com/

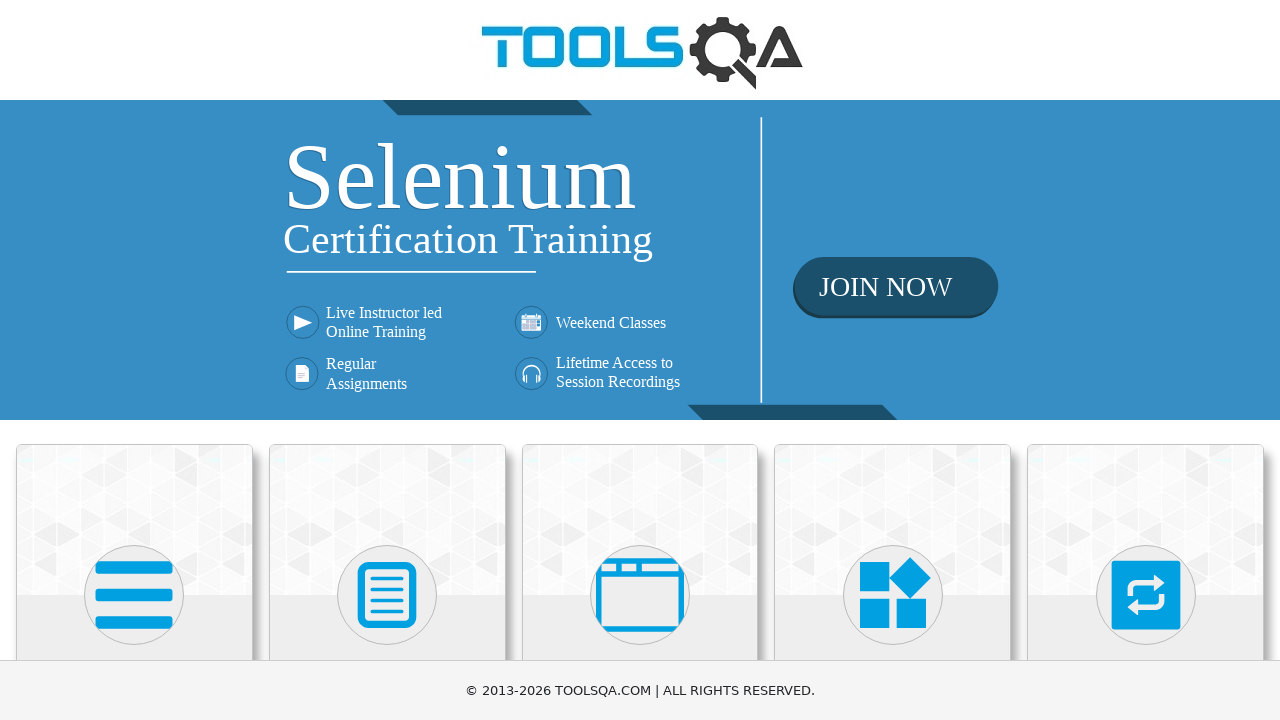

Clicked on Widgets section from homepage at (893, 360) on div.card-body:has-text('Widgets')
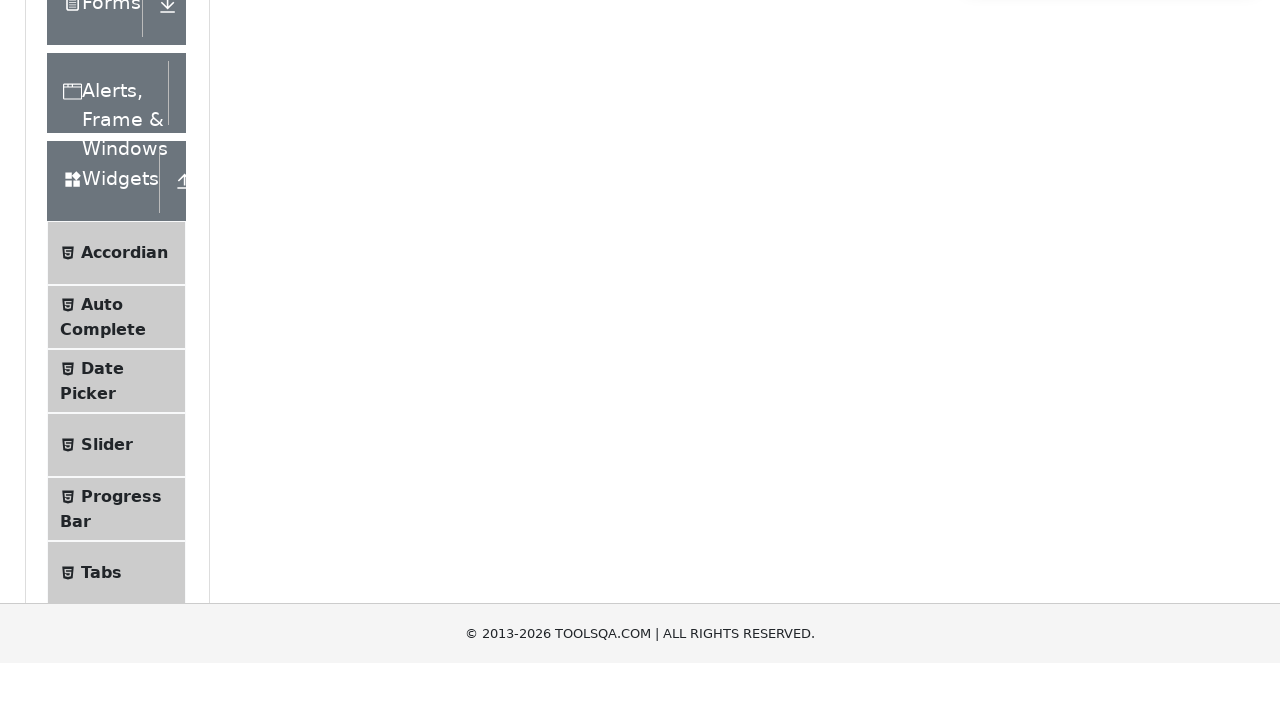

Clicked on Tool Tips link in the sidebar at (120, 361) on text=Tool Tips
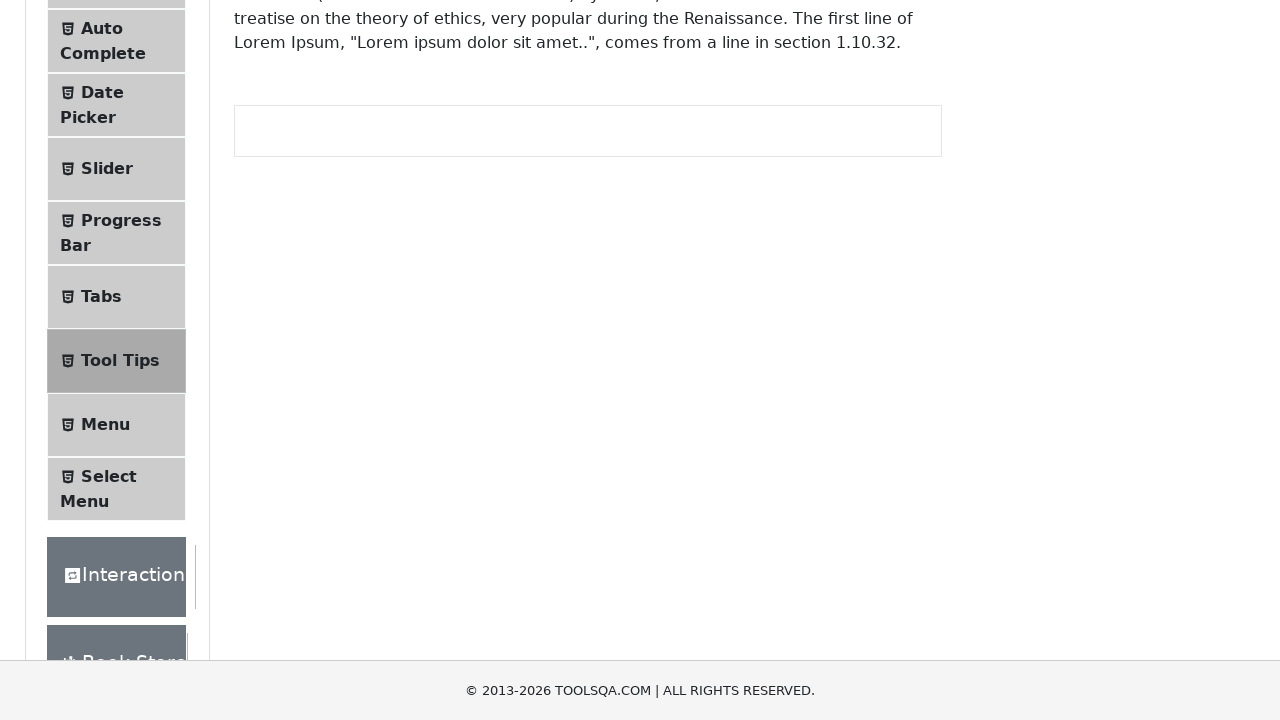

Hovered over the Tool Tips button at (313, 282) on #toolTipButton
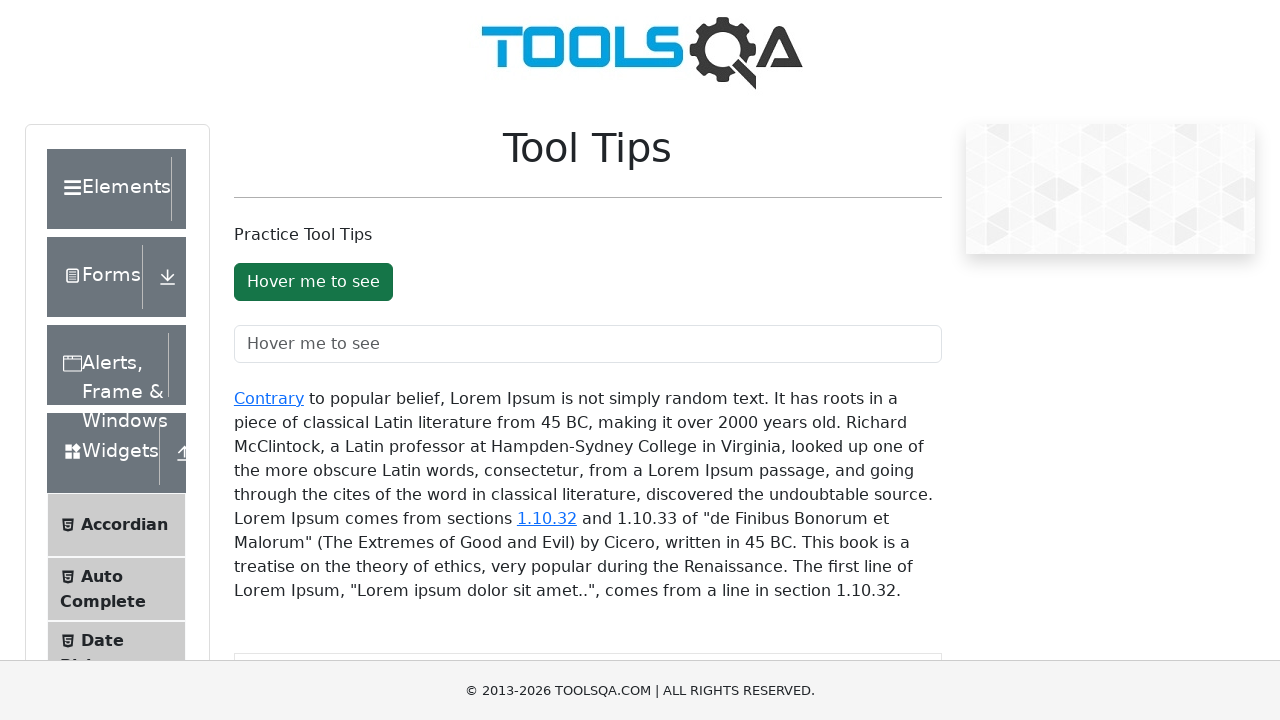

Tooltip element appeared on the page
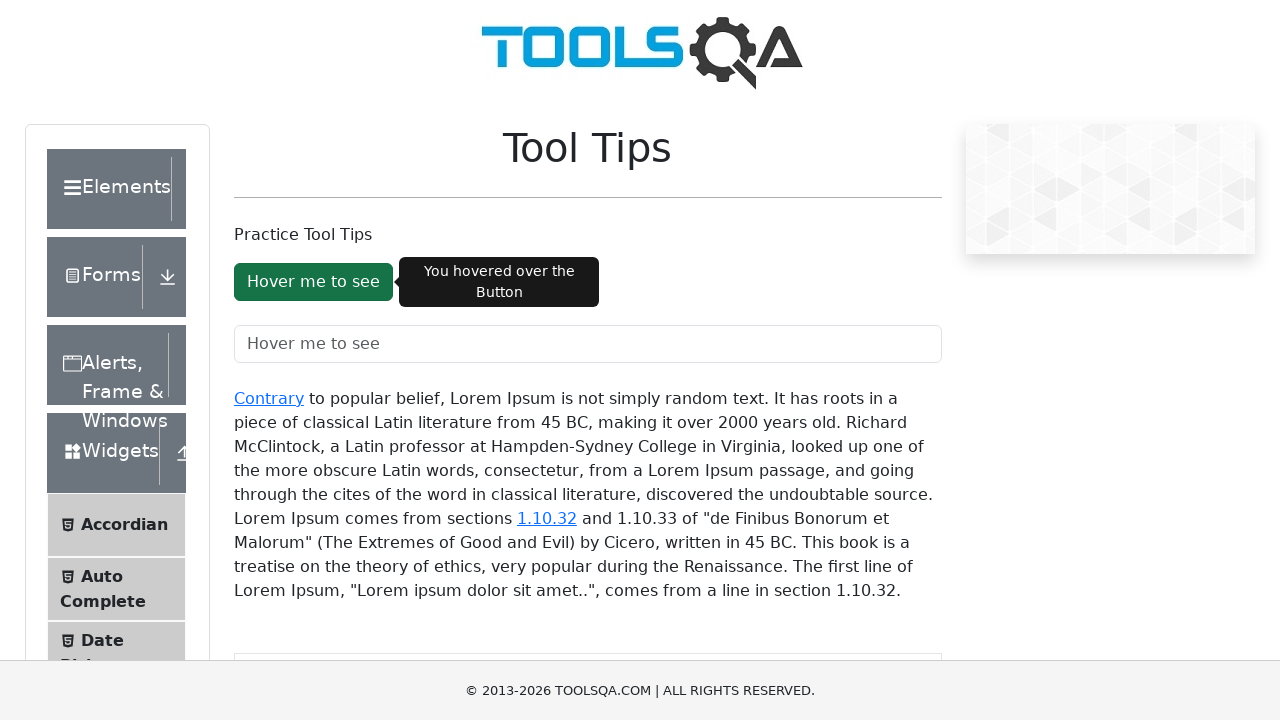

Retrieved tooltip text content
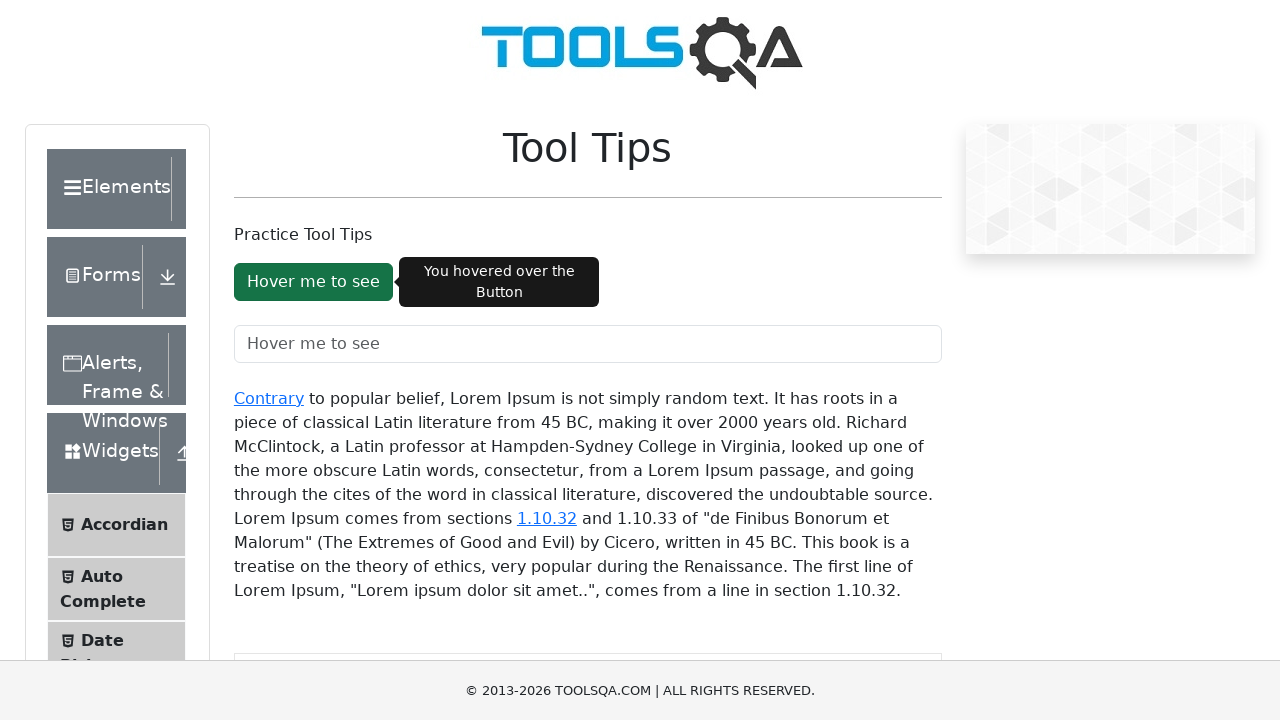

Verified tooltip text matches expected value: 'You hovered over the Button'
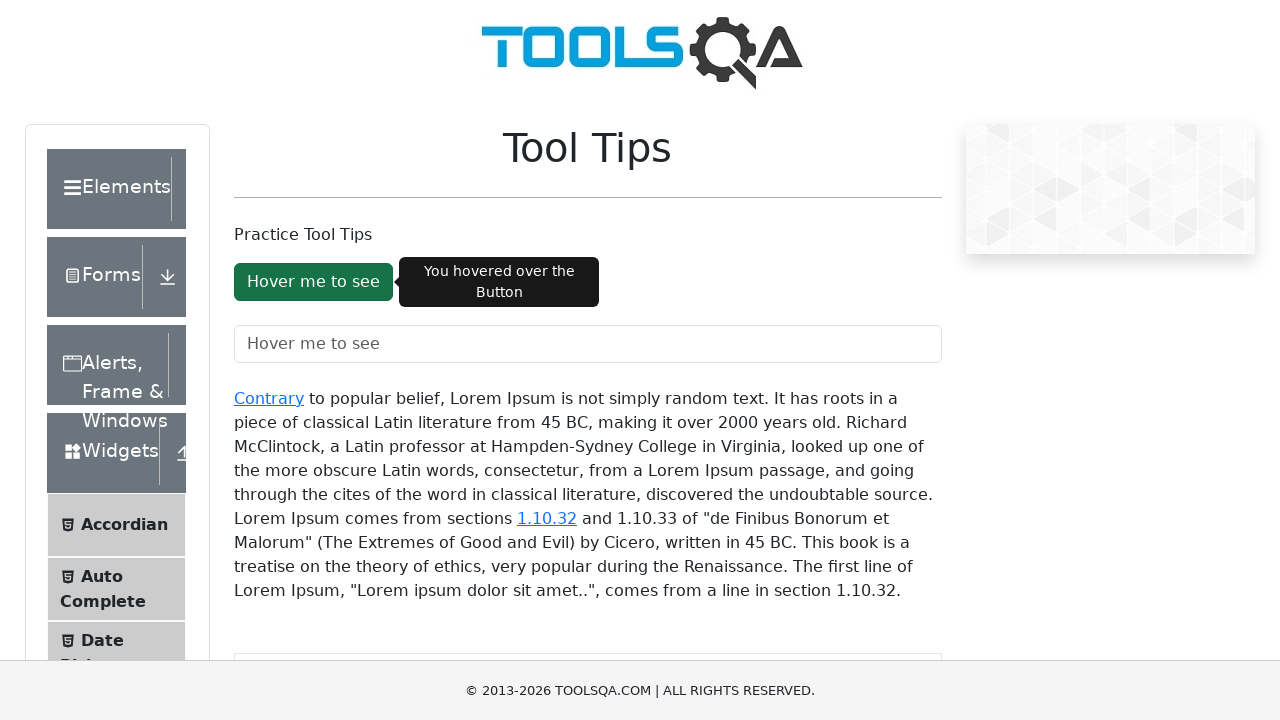

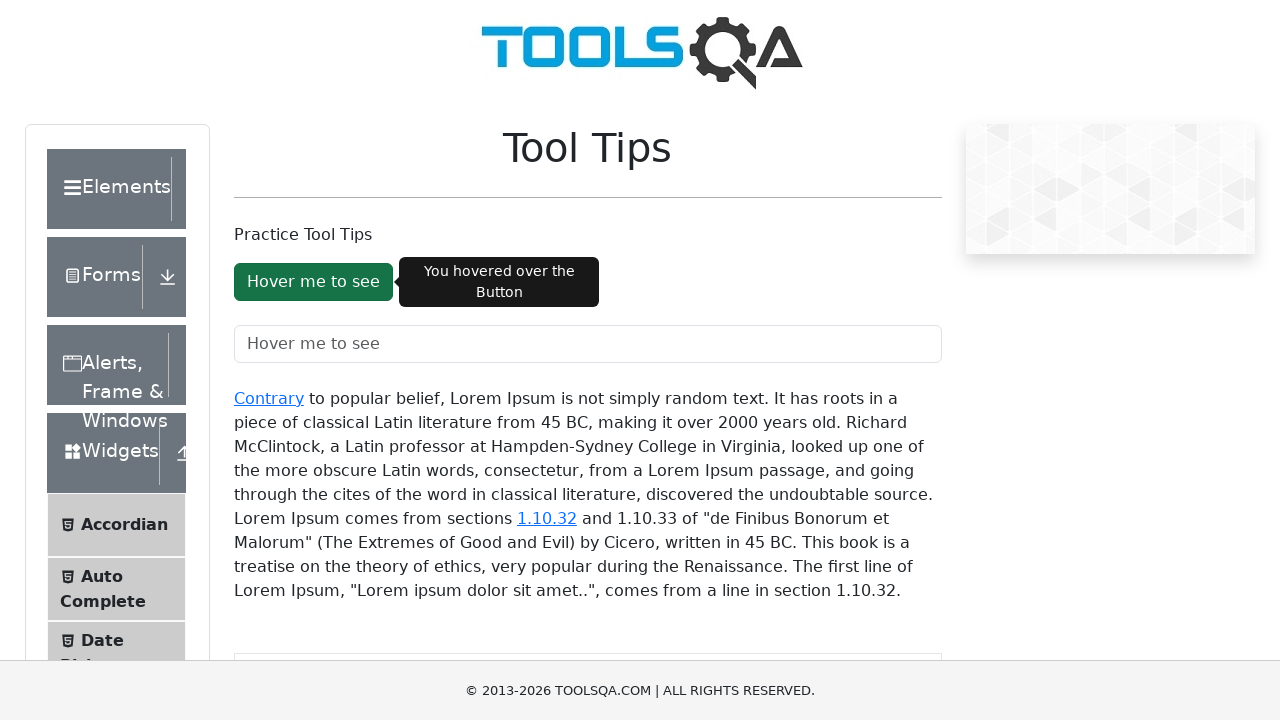